Navigates to the Land Rover Range Rover India page and verifies the page loads successfully

Starting URL: https://www.landrover.in/range-rover/range-rover/index.html

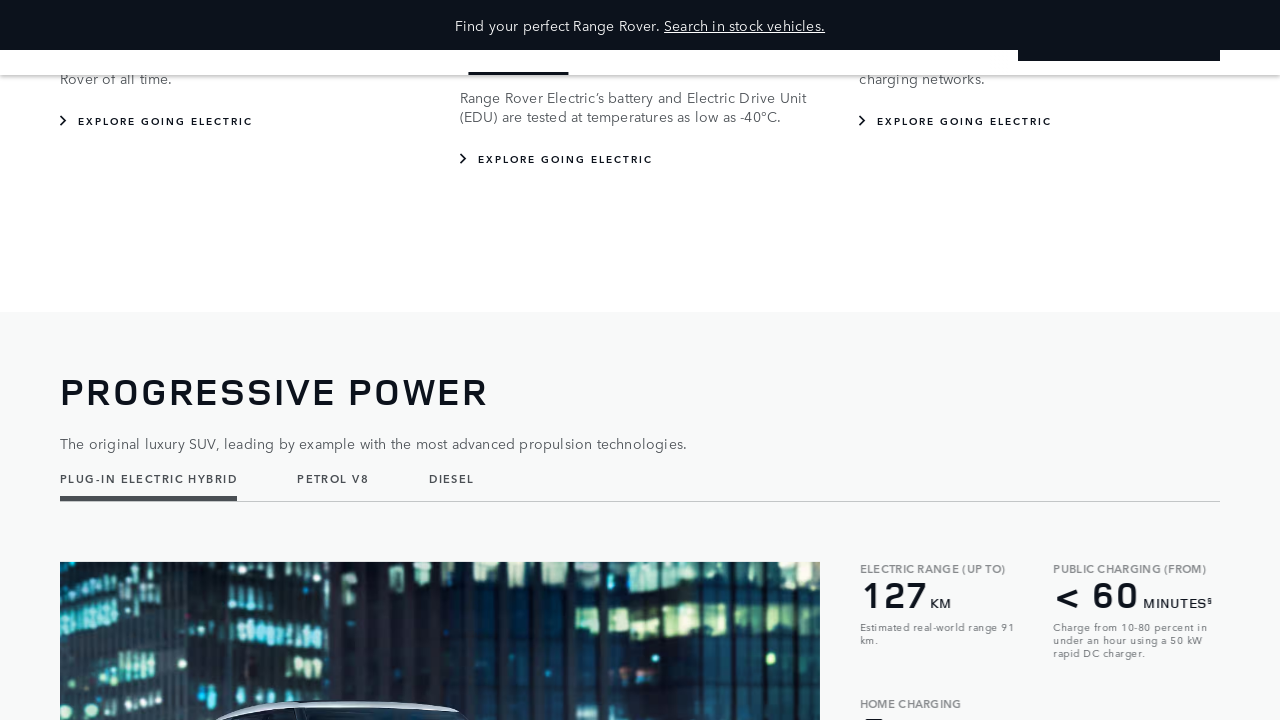

Navigated to Land Rover Range Rover India page
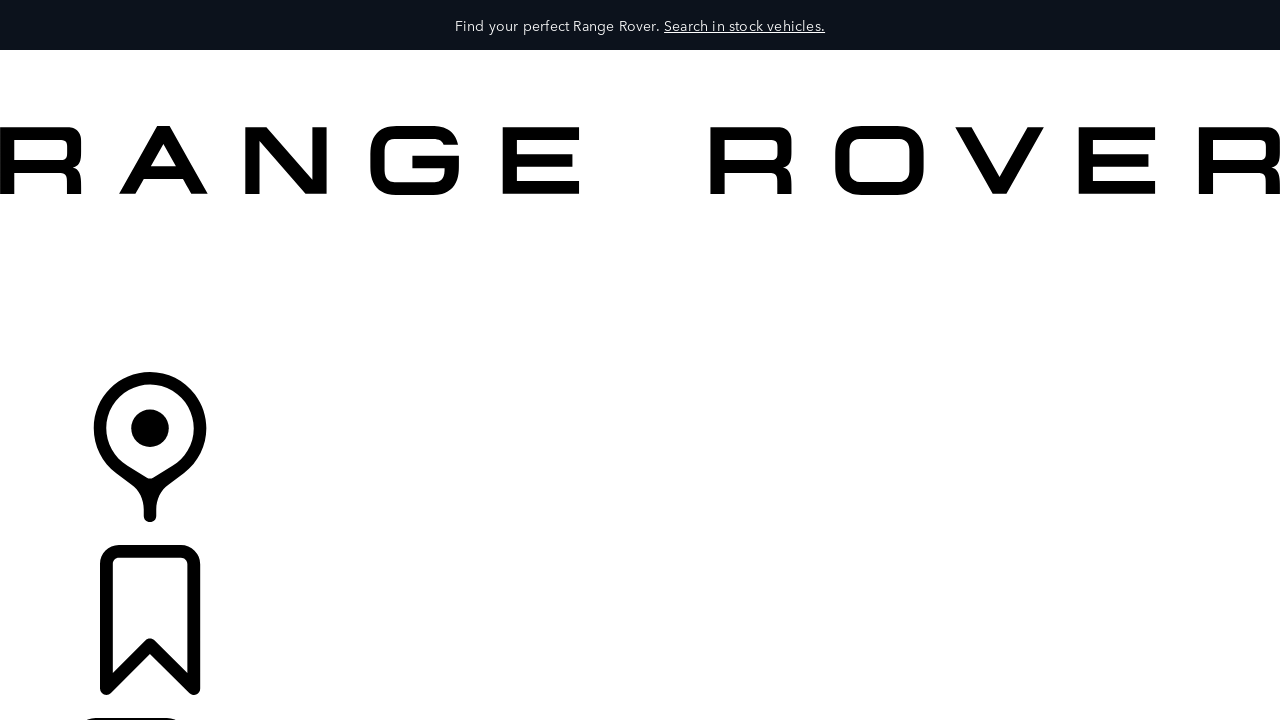

Page DOM content fully loaded
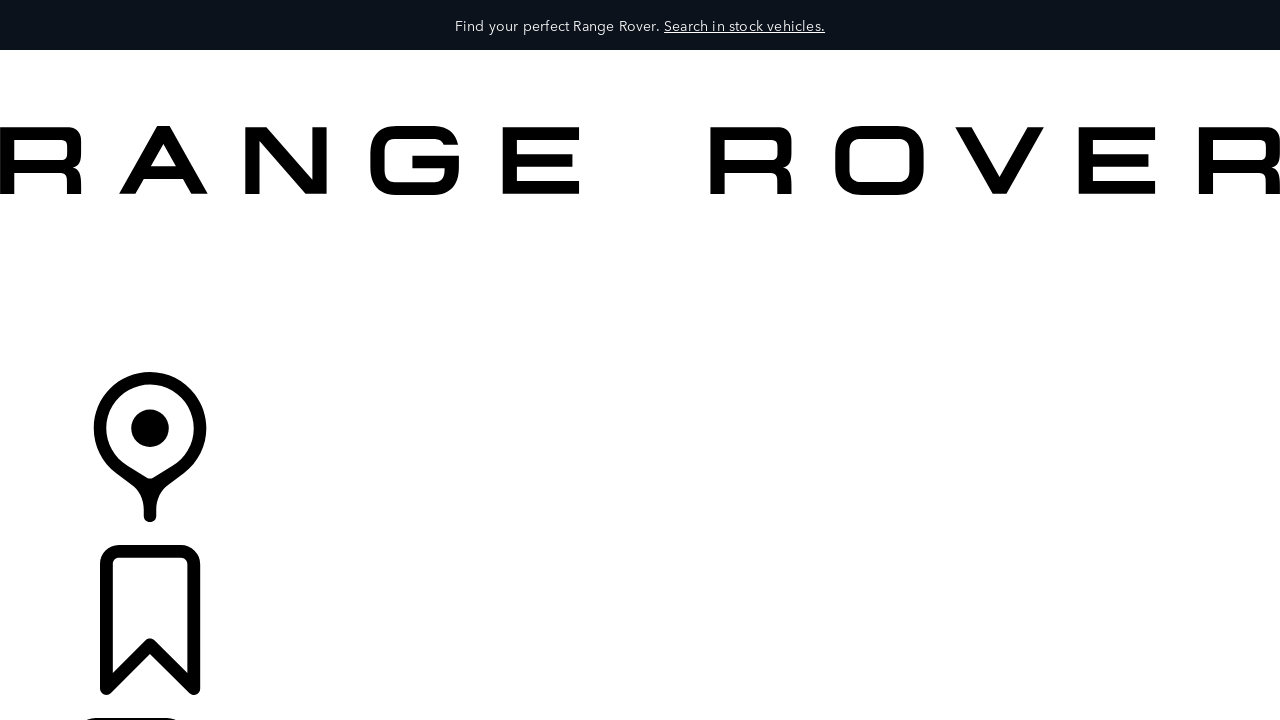

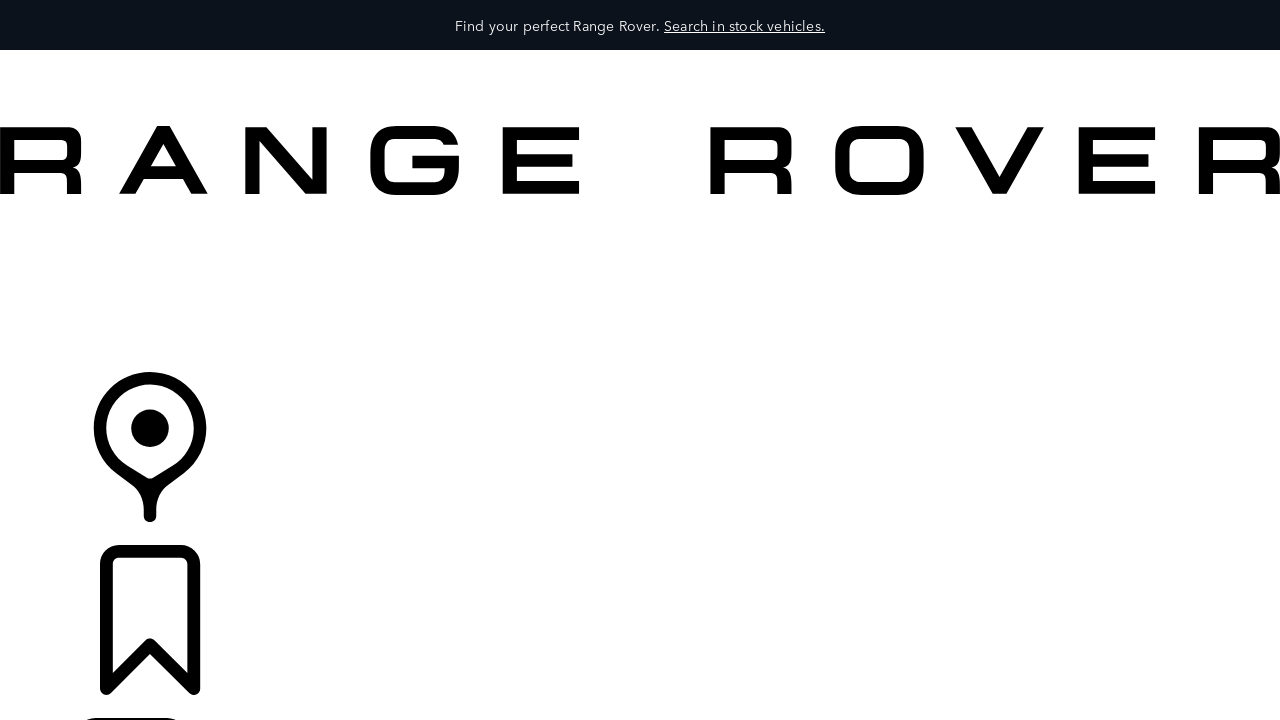